Tests element selection state by clicking radio button and checkbox, verifying their selected state, then unchecking the checkbox and verifying again

Starting URL: https://automationfc.github.io/basic-form/index.html

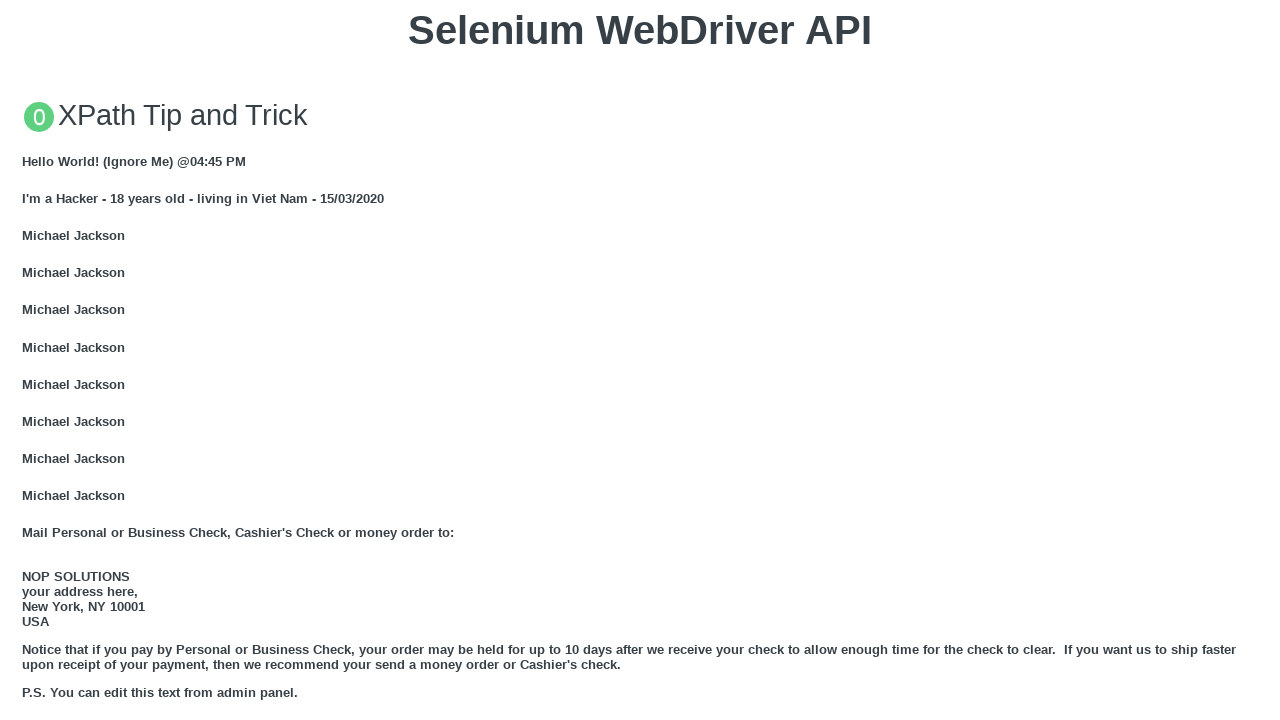

Clicked 'under 18' radio button at (28, 360) on #under_18
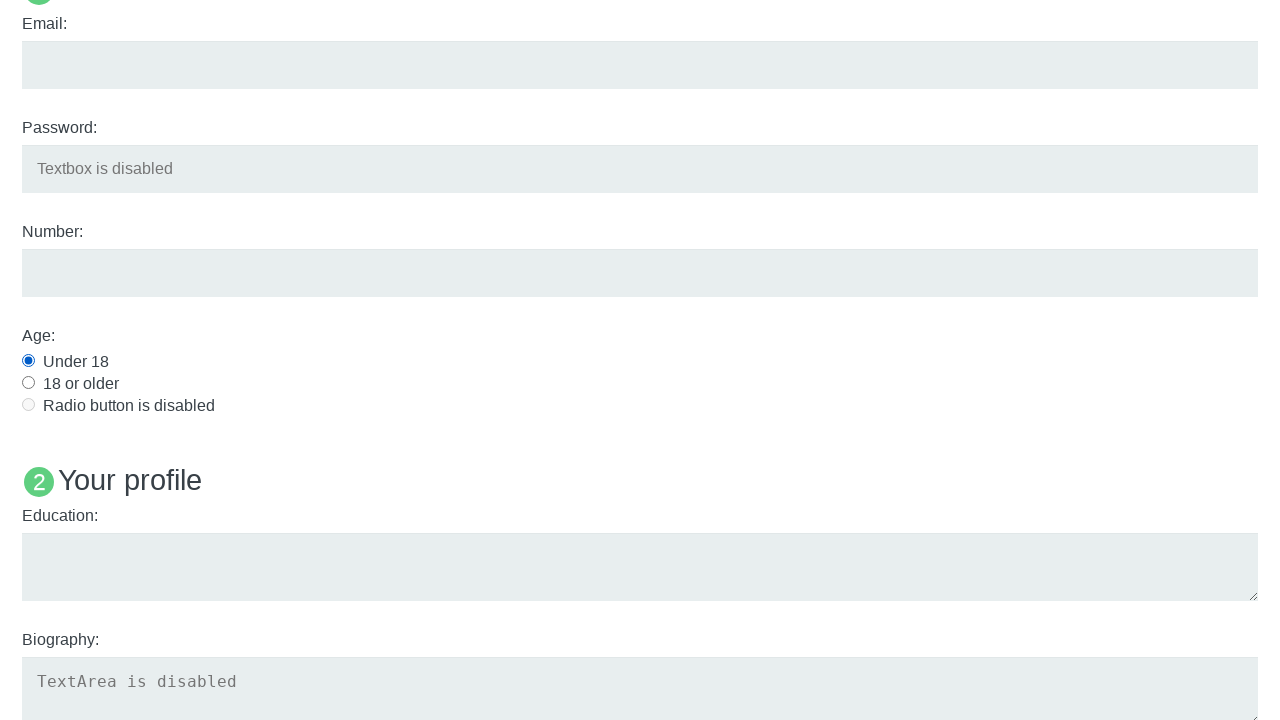

Clicked 'development' checkbox to select it at (28, 361) on #development
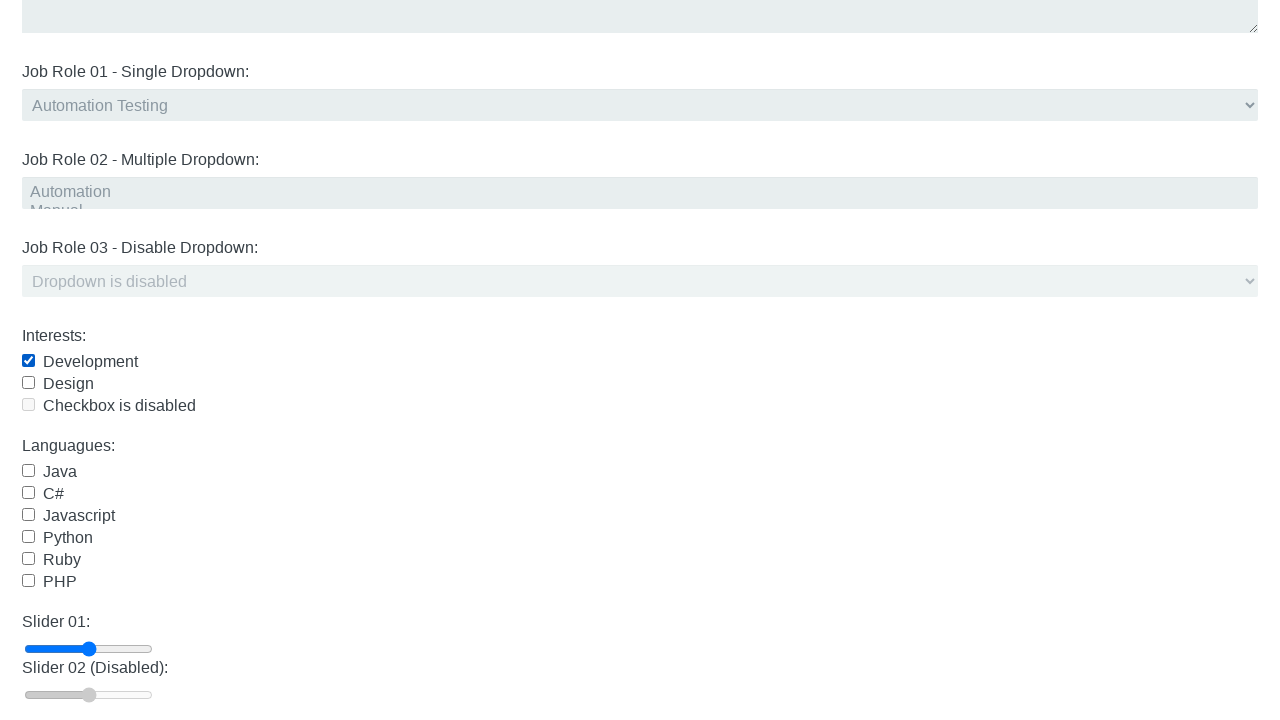

Verified 'under 18' radio button is selected
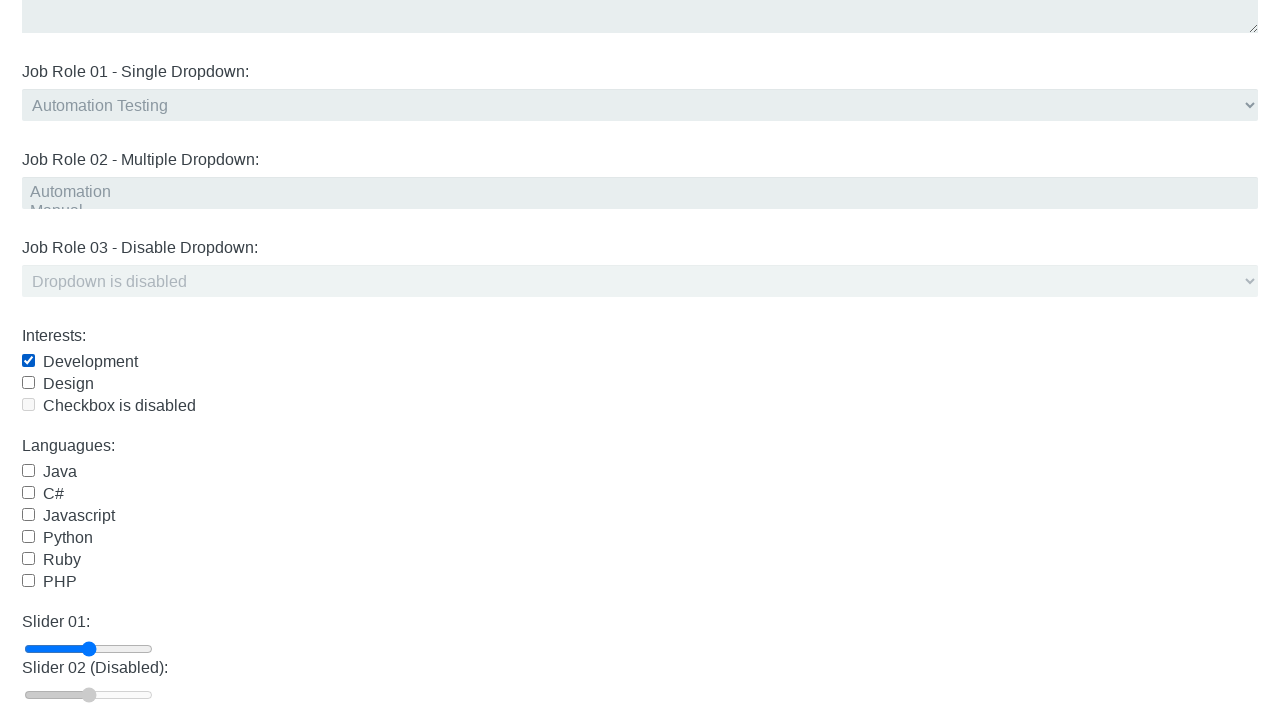

Verified 'development' checkbox is selected
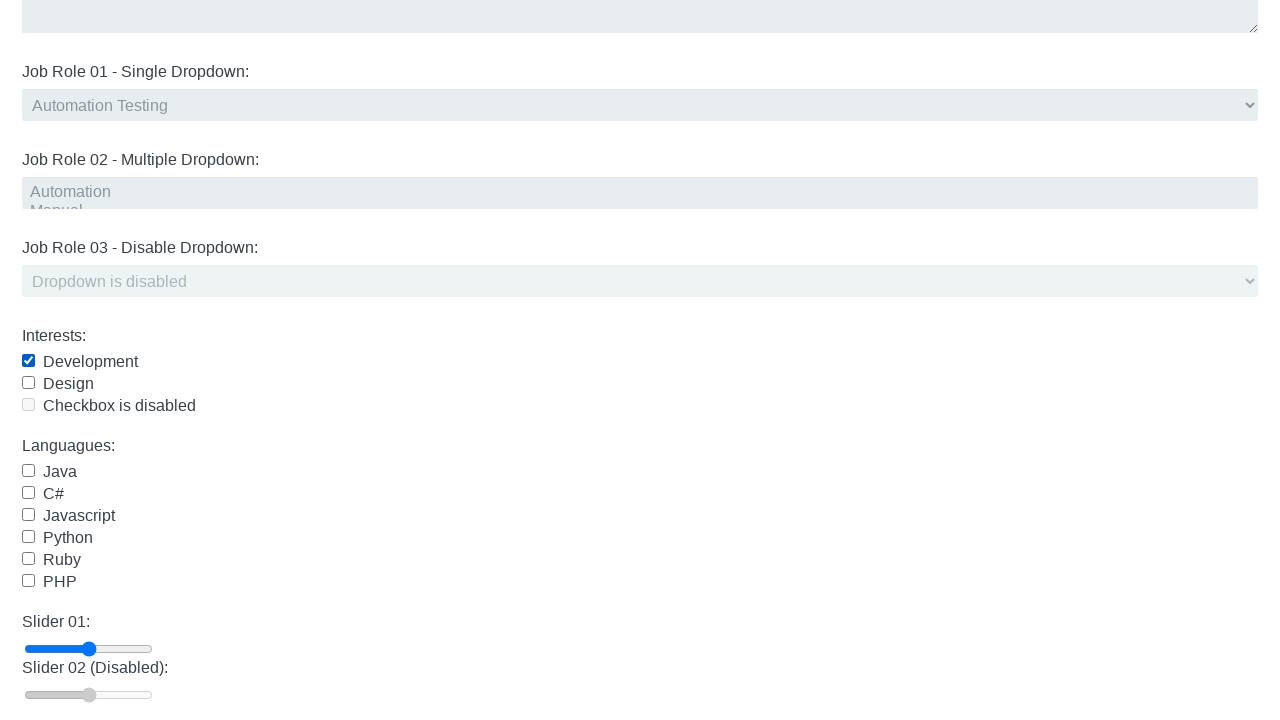

Clicked 'development' checkbox to unselect it at (28, 361) on #development
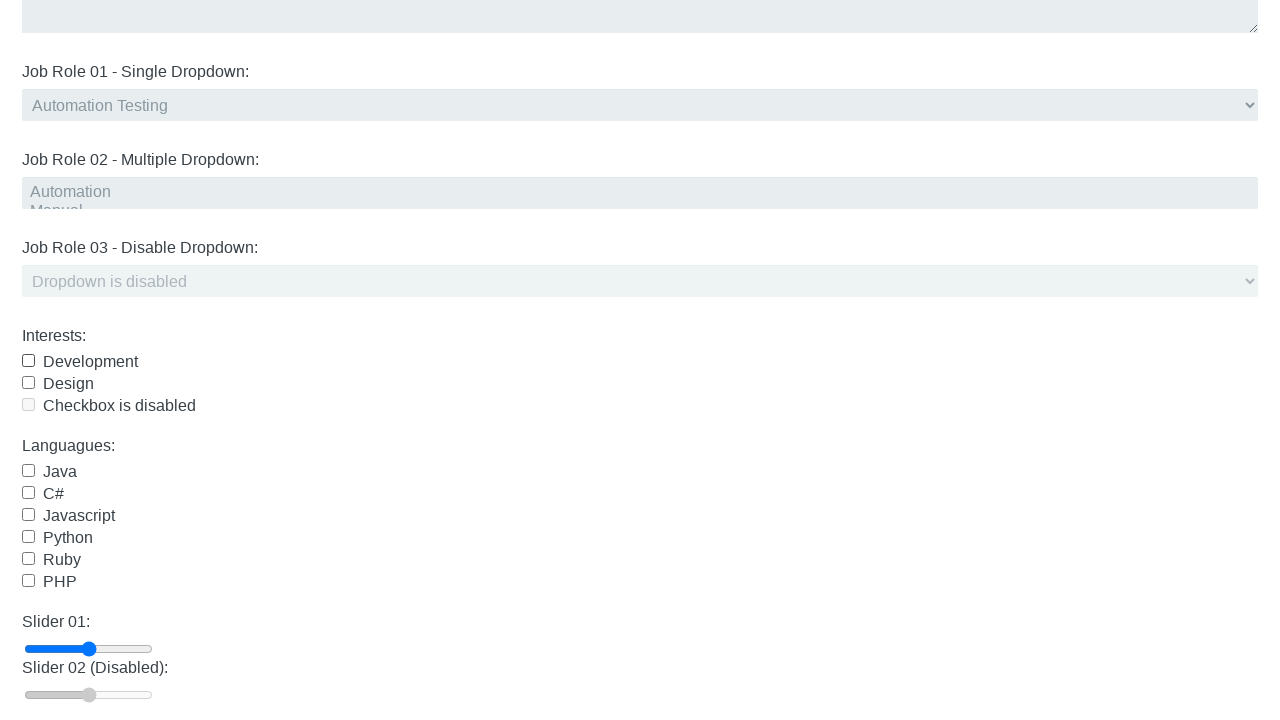

Verified 'development' checkbox is now unselected
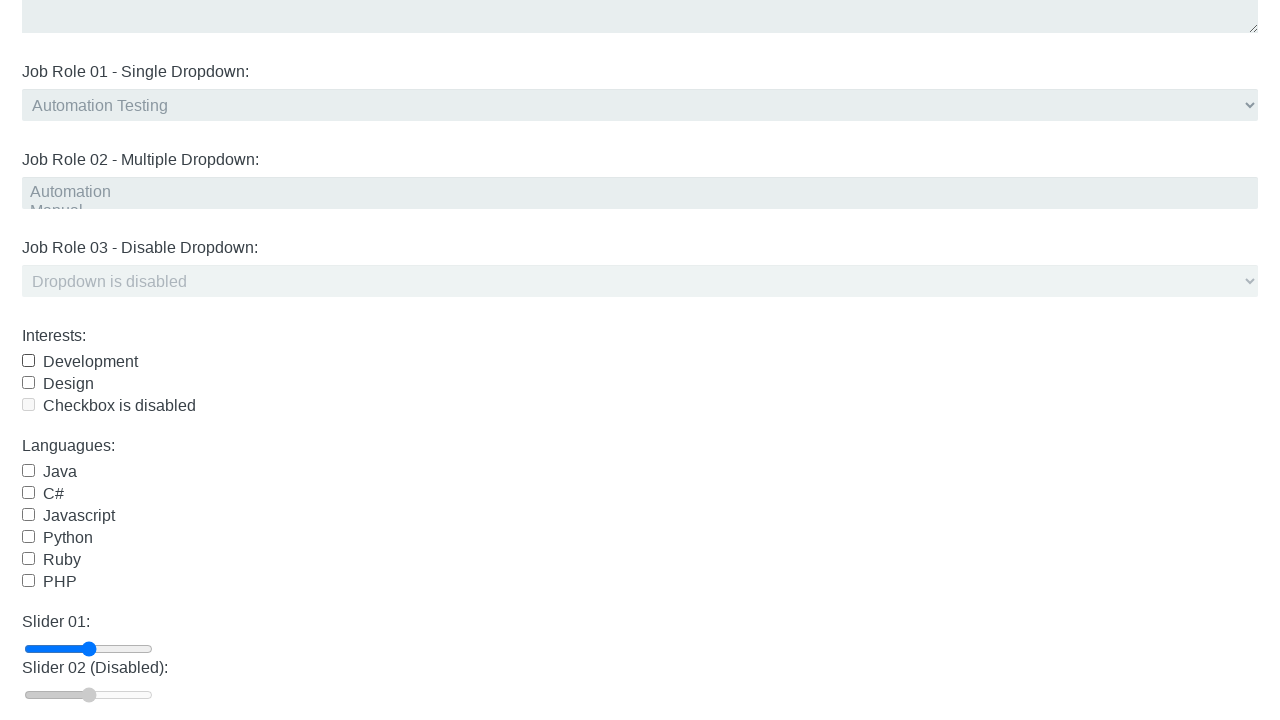

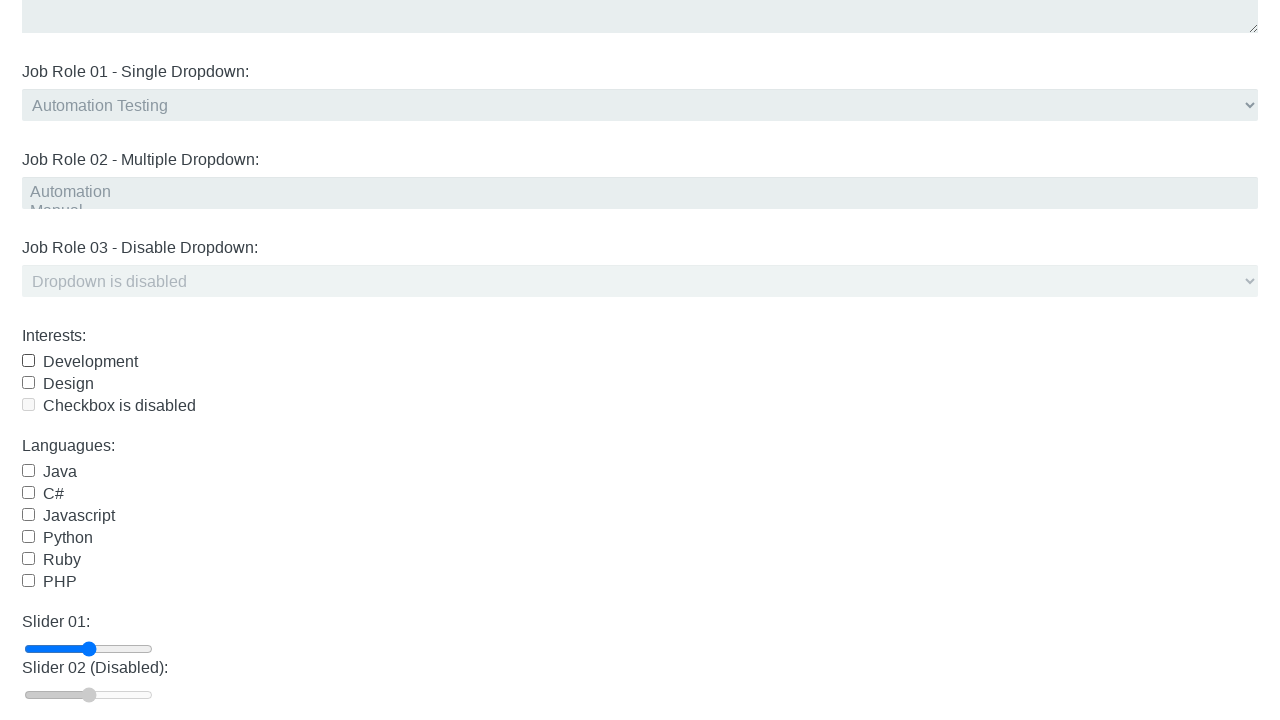